Tests navigation to Nokia product page and verifies the price is displayed

Starting URL: https://www.demoblaze.com/

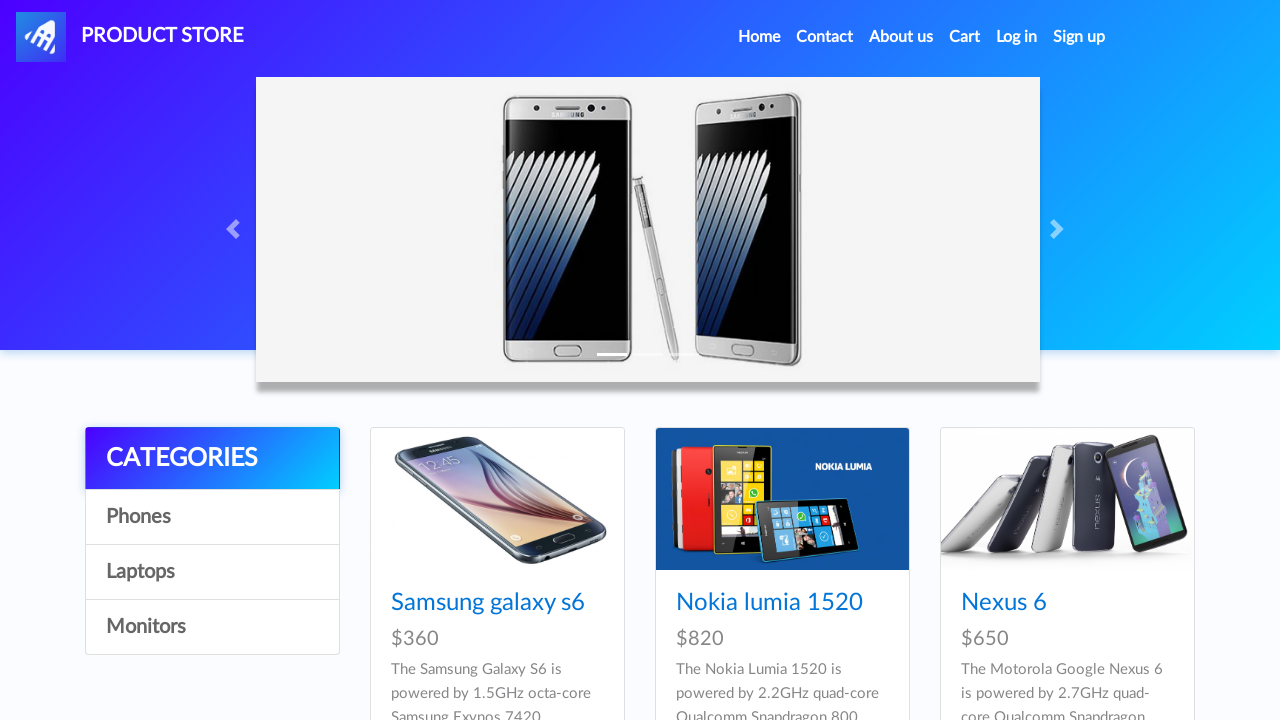

Clicked on Nokia product link at (782, 499) on div a[href='prod.html?idp_=2']
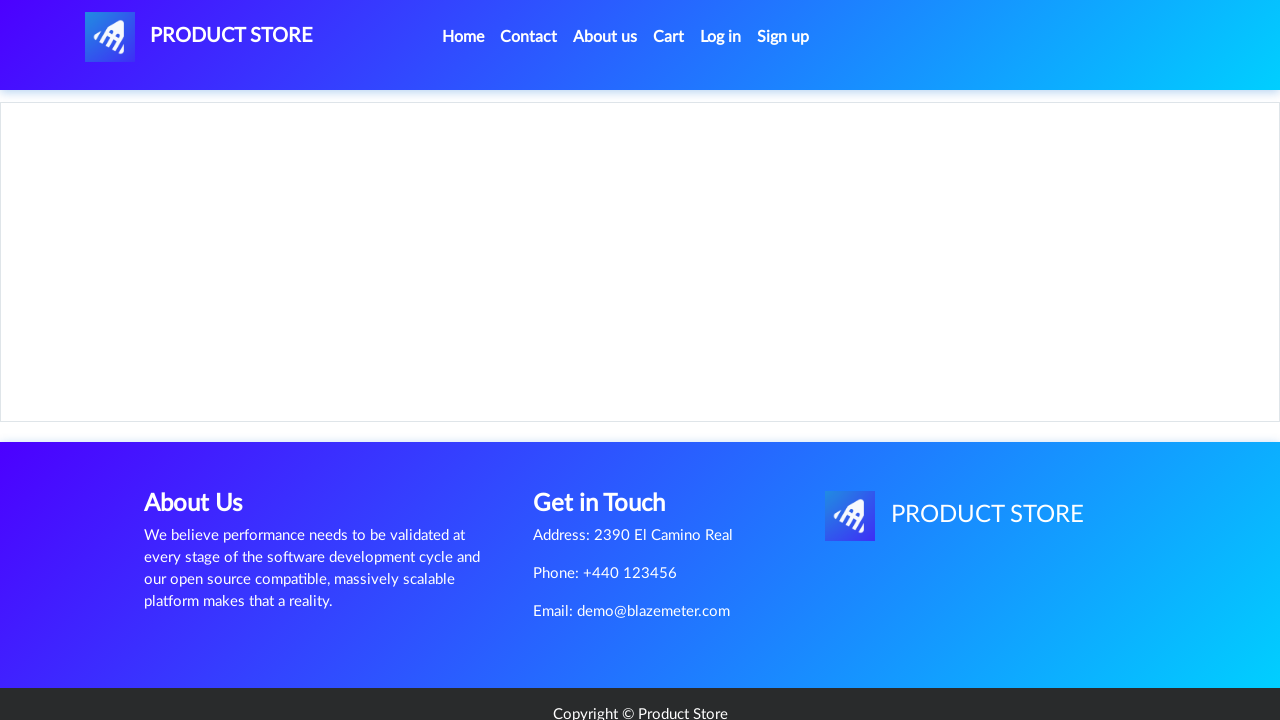

Waited for Nokia product price ($820) to be displayed
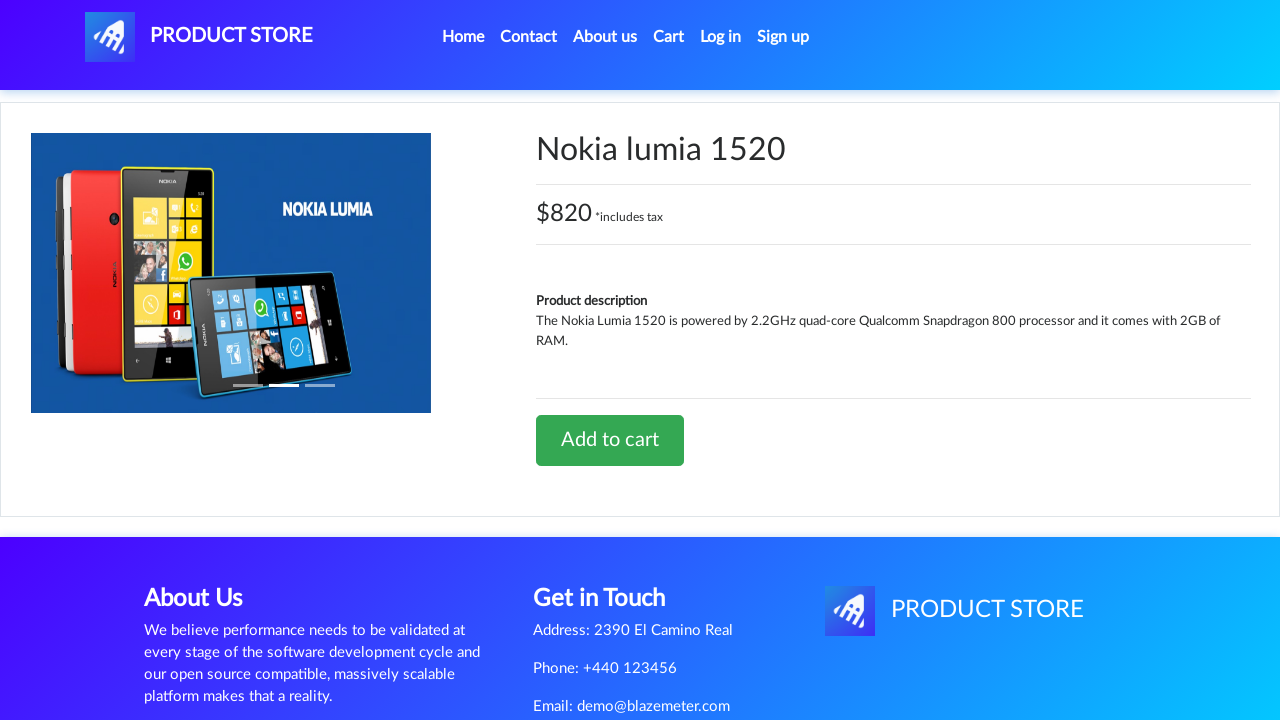

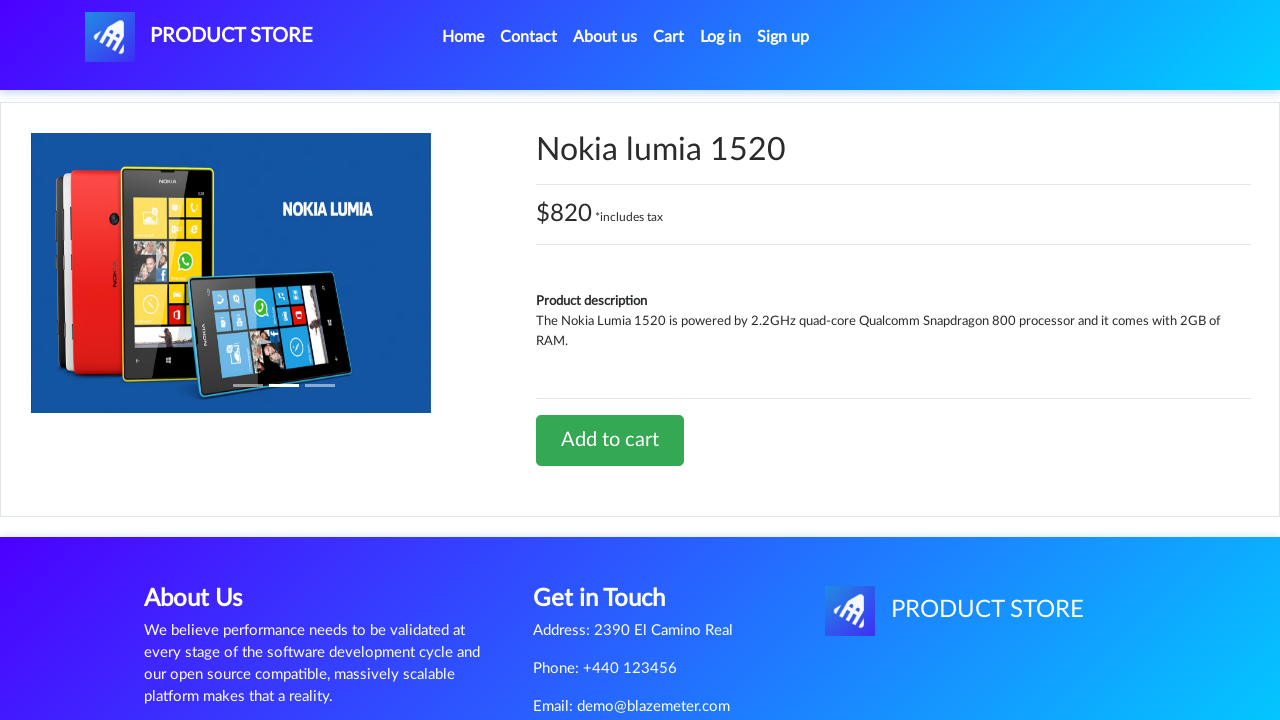